Tests adding and removing elements by clicking the Add Element button, verifying Delete button appears, clicking Delete, and verifying it disappears

Starting URL: https://practice.cydeo.com/add_remove_elements/

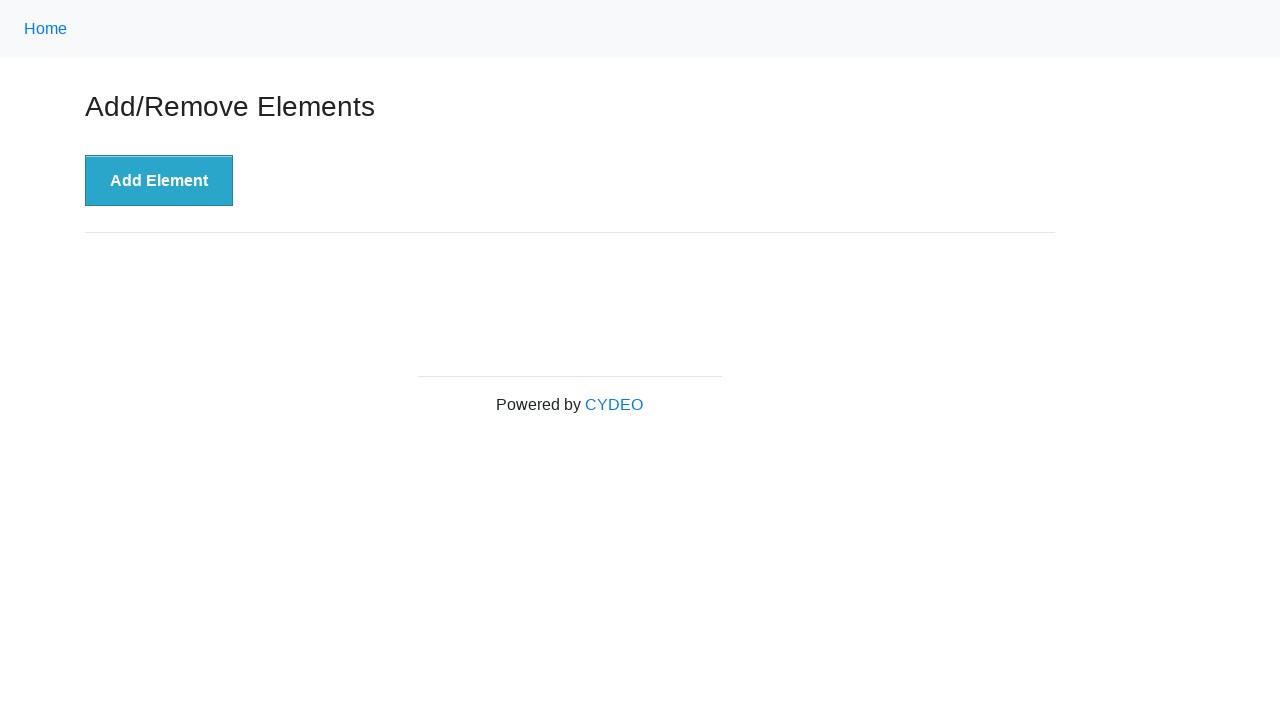

Clicked Add Element button at (159, 181) on div.example > button
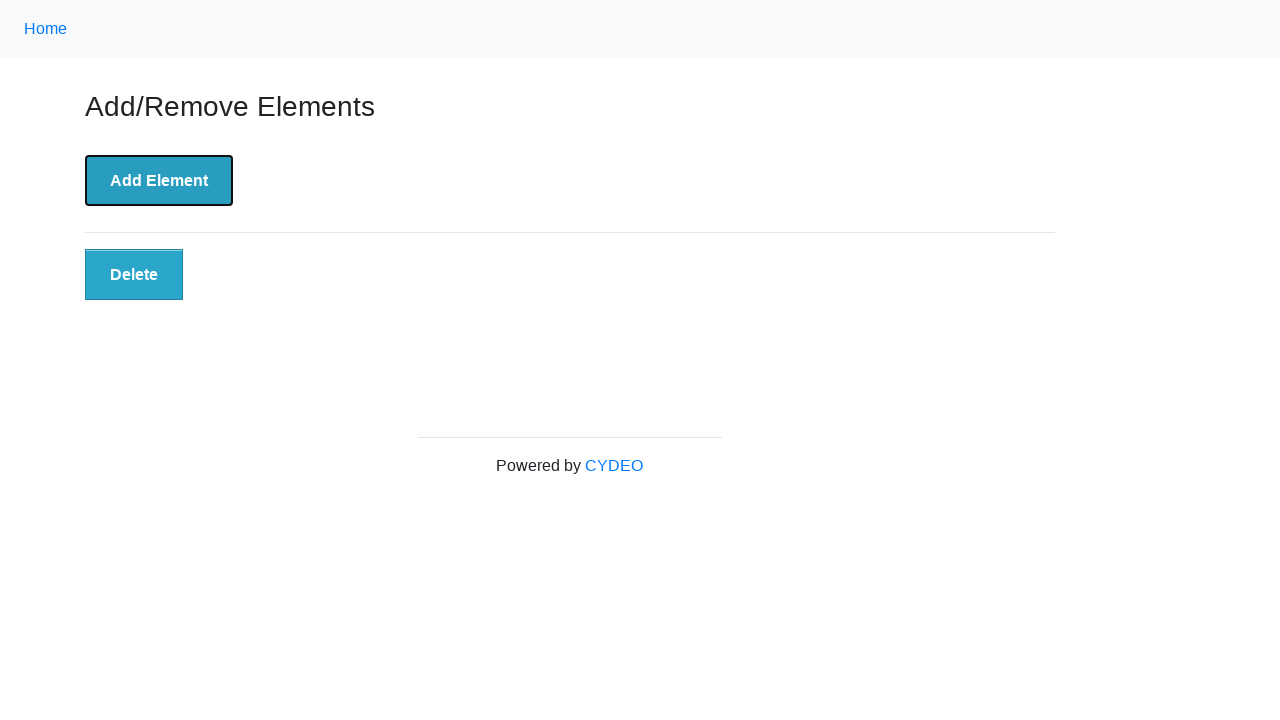

Delete button appeared after adding element
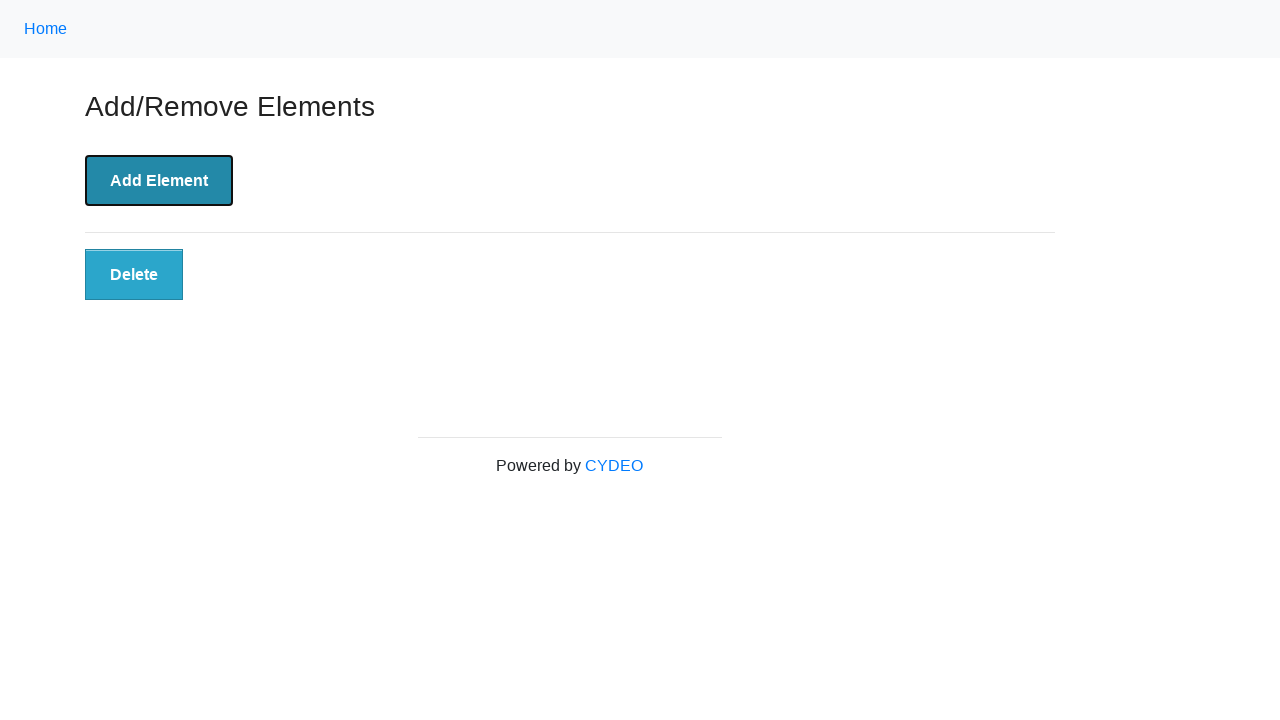

Clicked Delete button to remove element at (134, 275) on div#elements > button
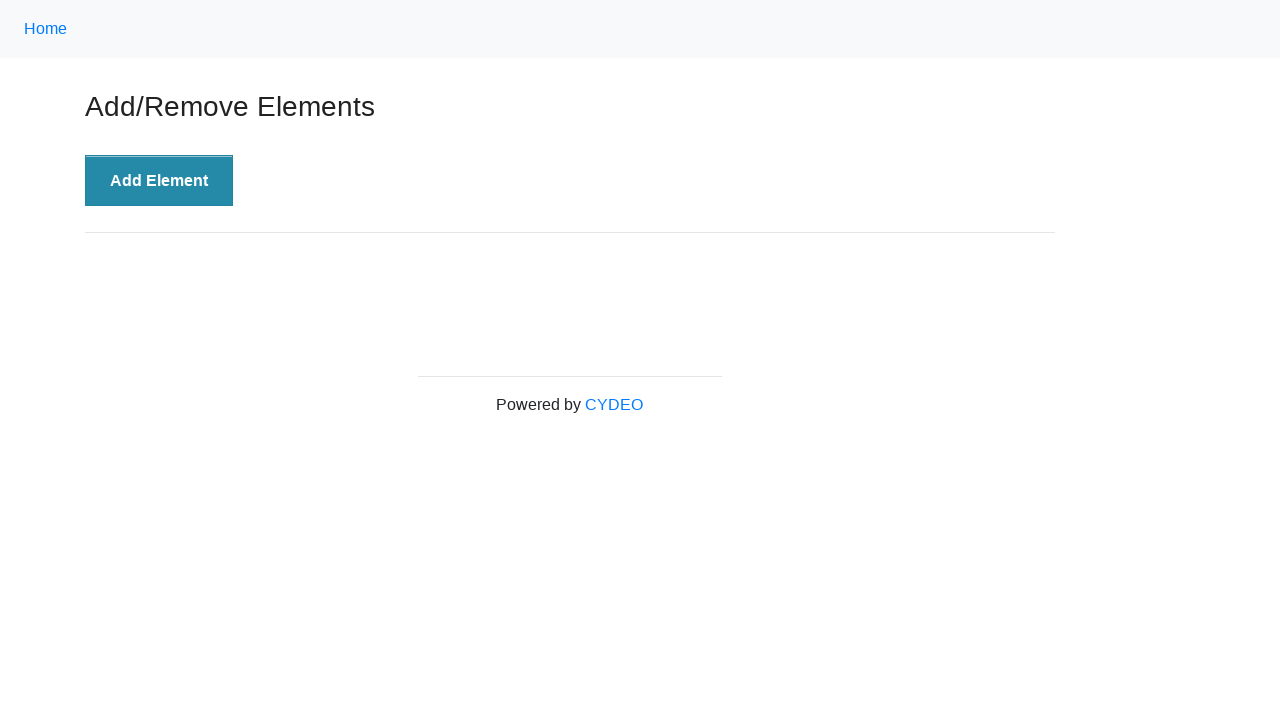

Delete button disappeared after removing element
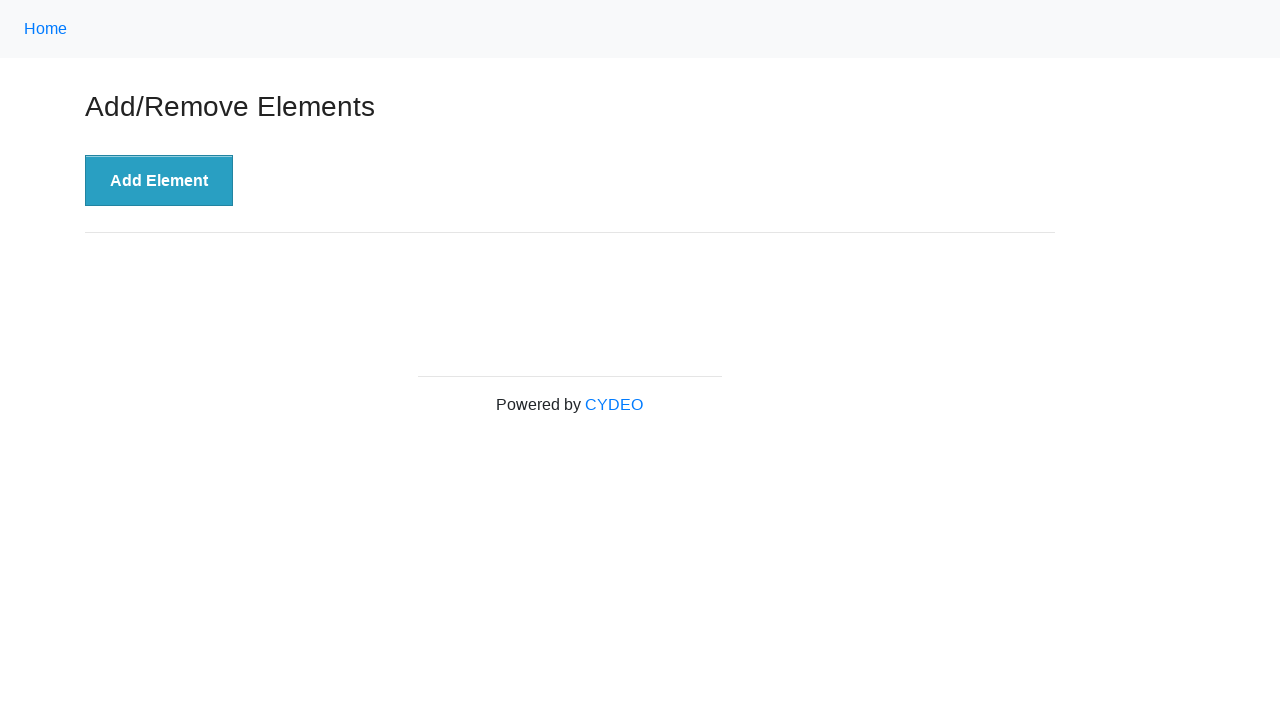

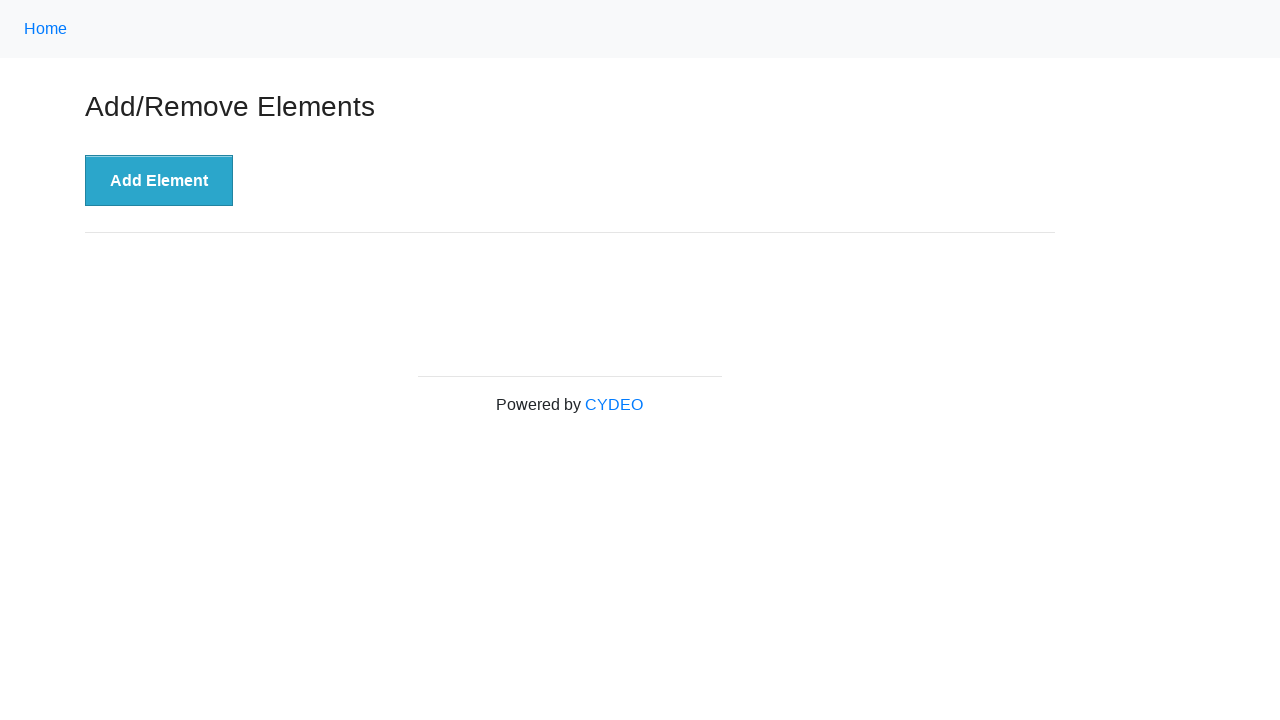